Demonstrates basic browser navigation by visiting a news site, then navigating to a university website, going back to the previous page, and then going forward again.

Starting URL: http://vnexpress.net

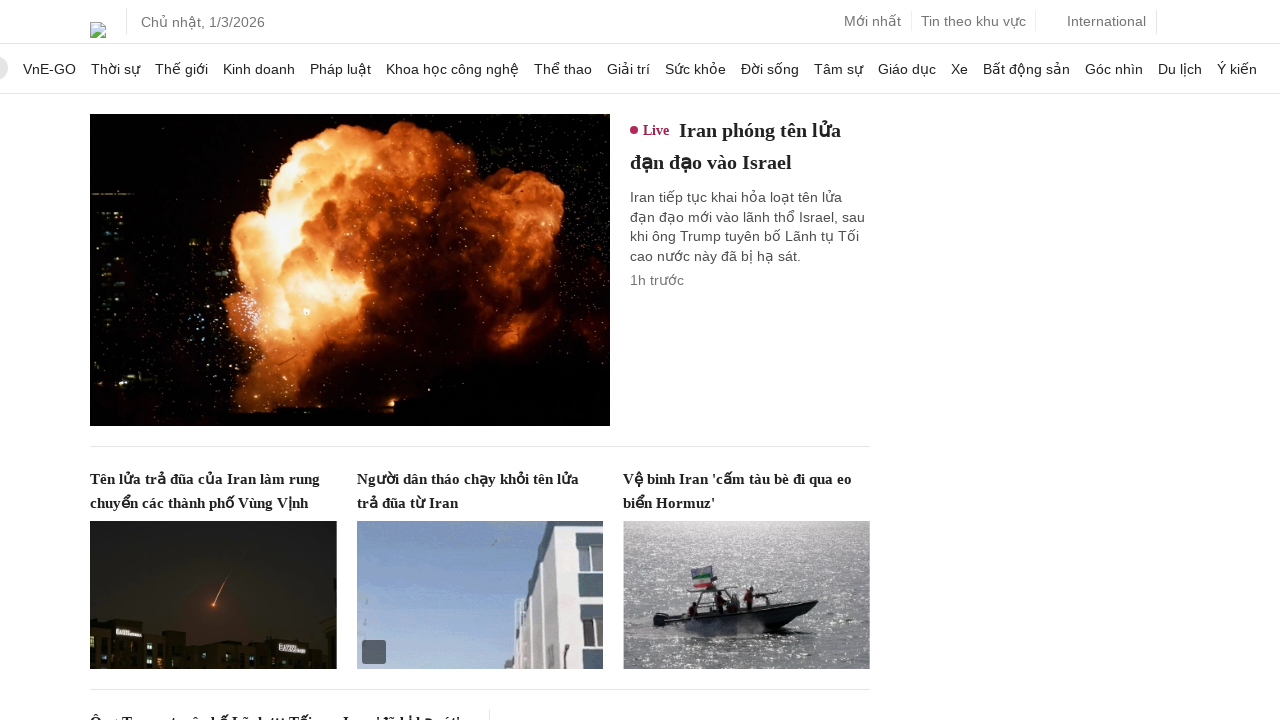

Retrieved current URL from VNExpress news site
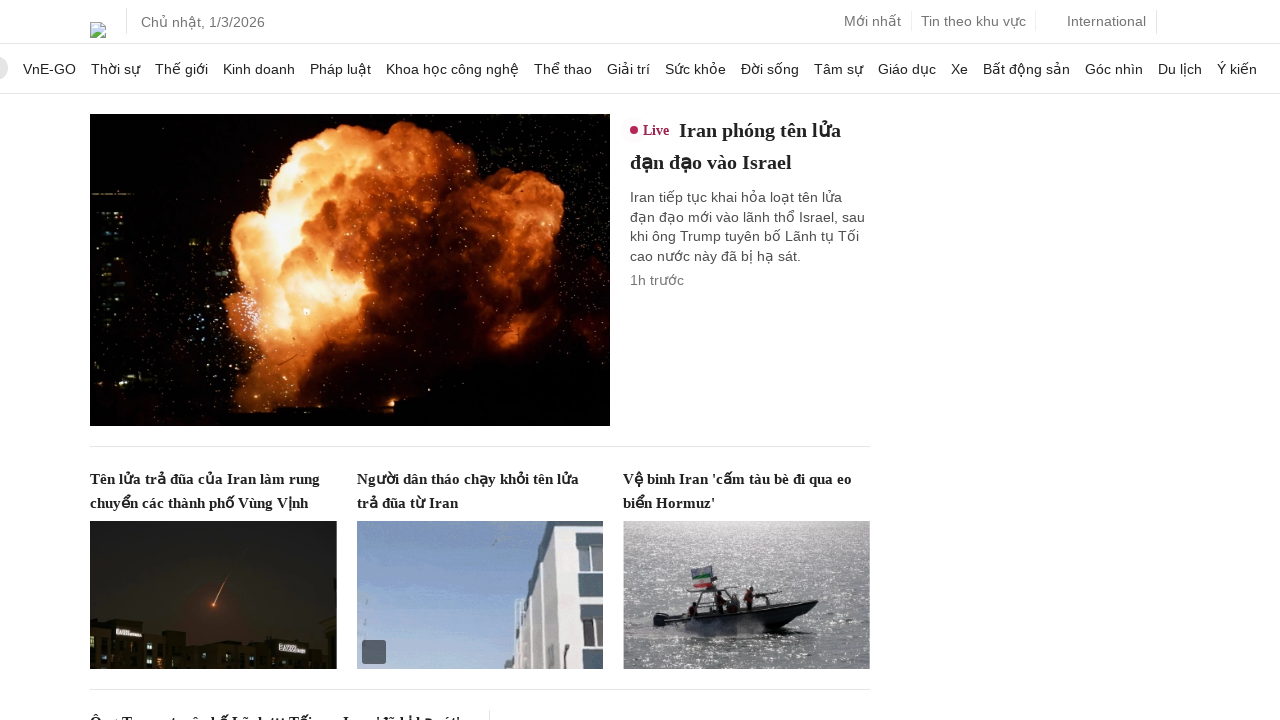

Retrieved page title from VNExpress
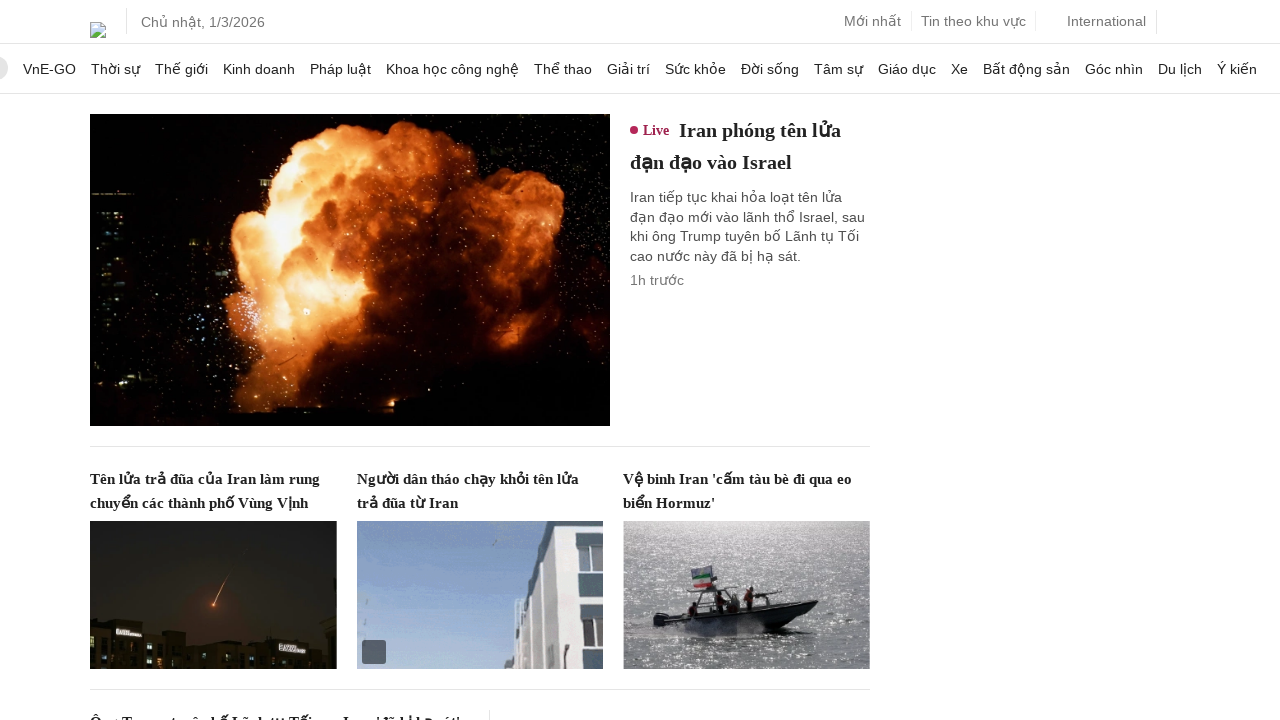

Navigated to Open University (ou.edu.vn)
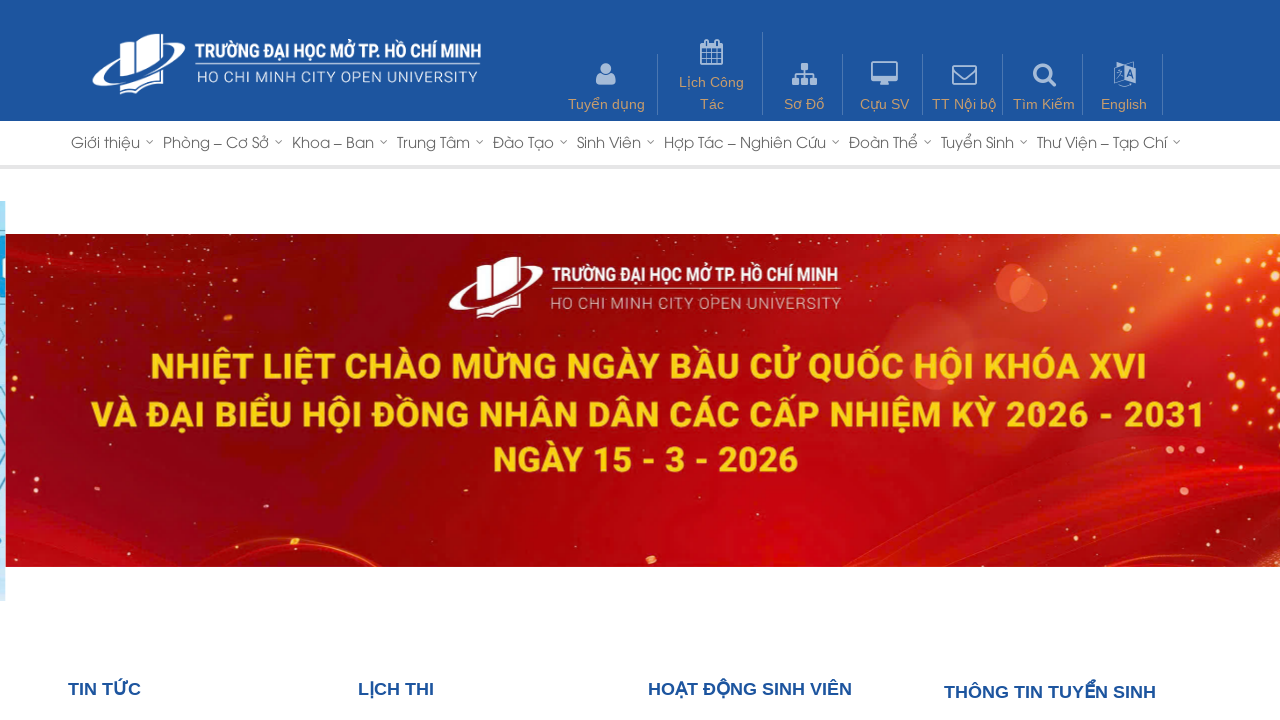

University website loaded (domcontentloaded state)
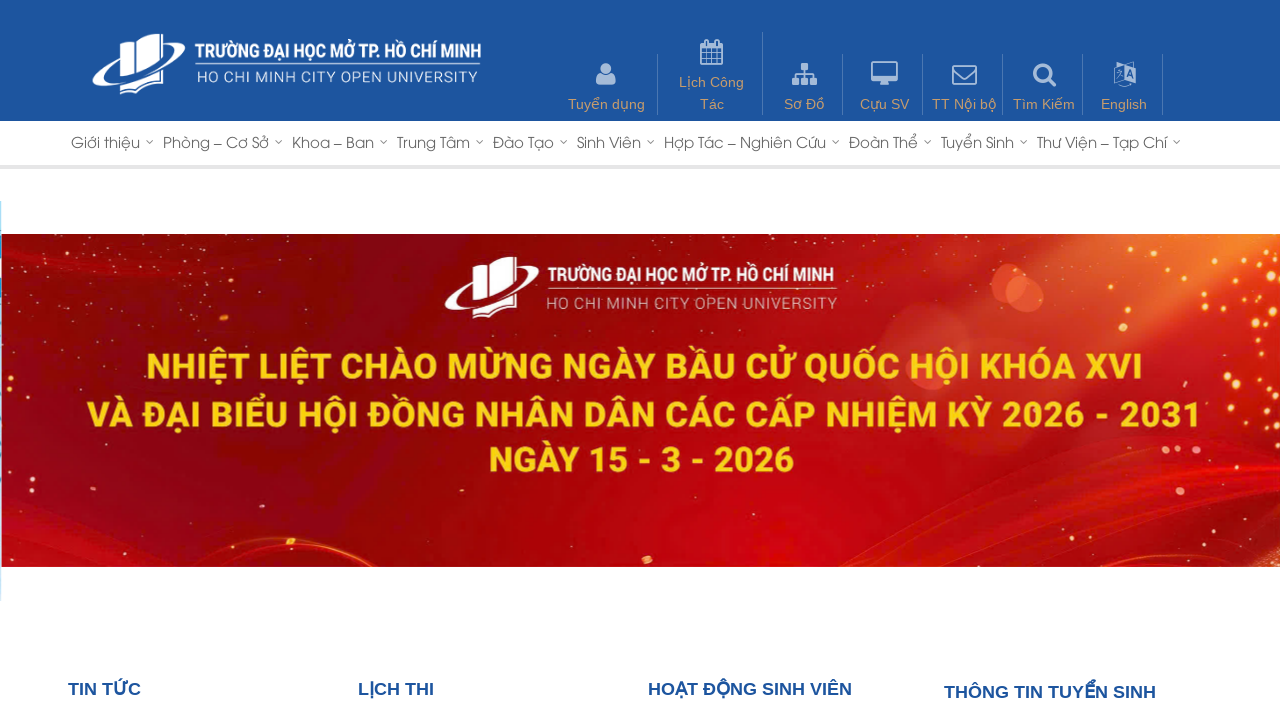

Navigated back to VNExpress news site
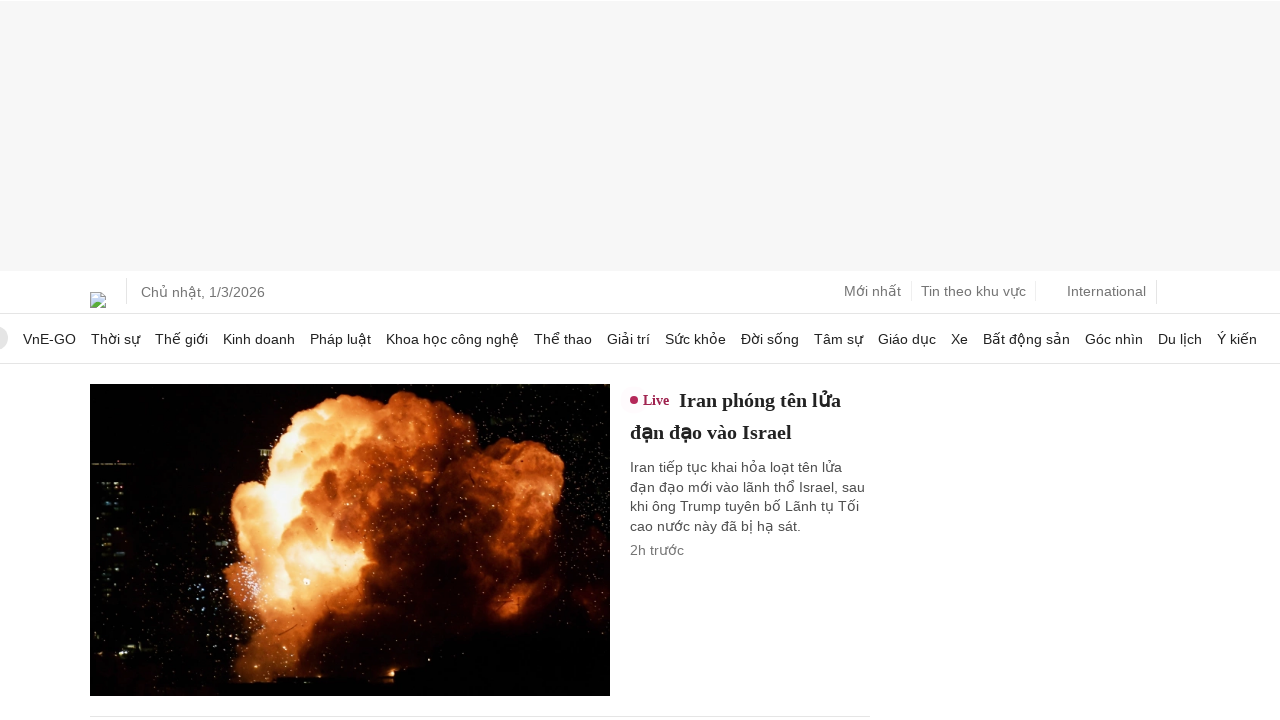

VNExpress page reloaded (domcontentloaded state)
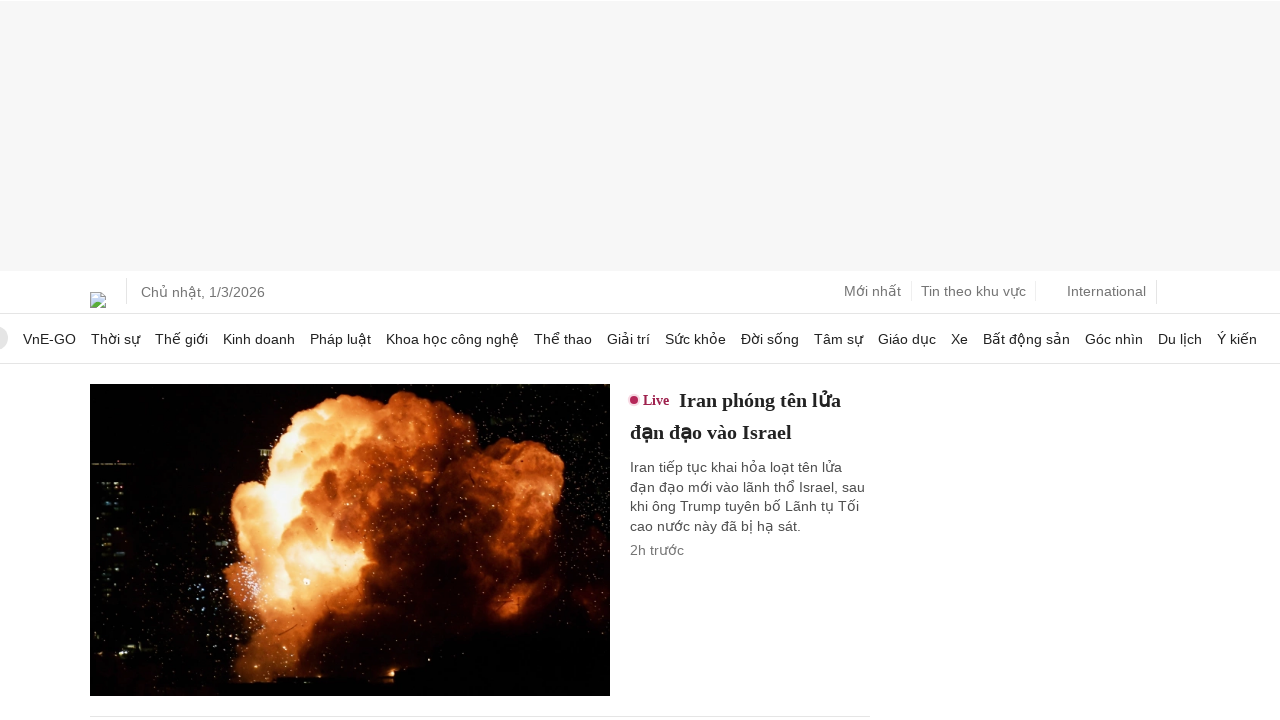

Navigated forward to Open University website again
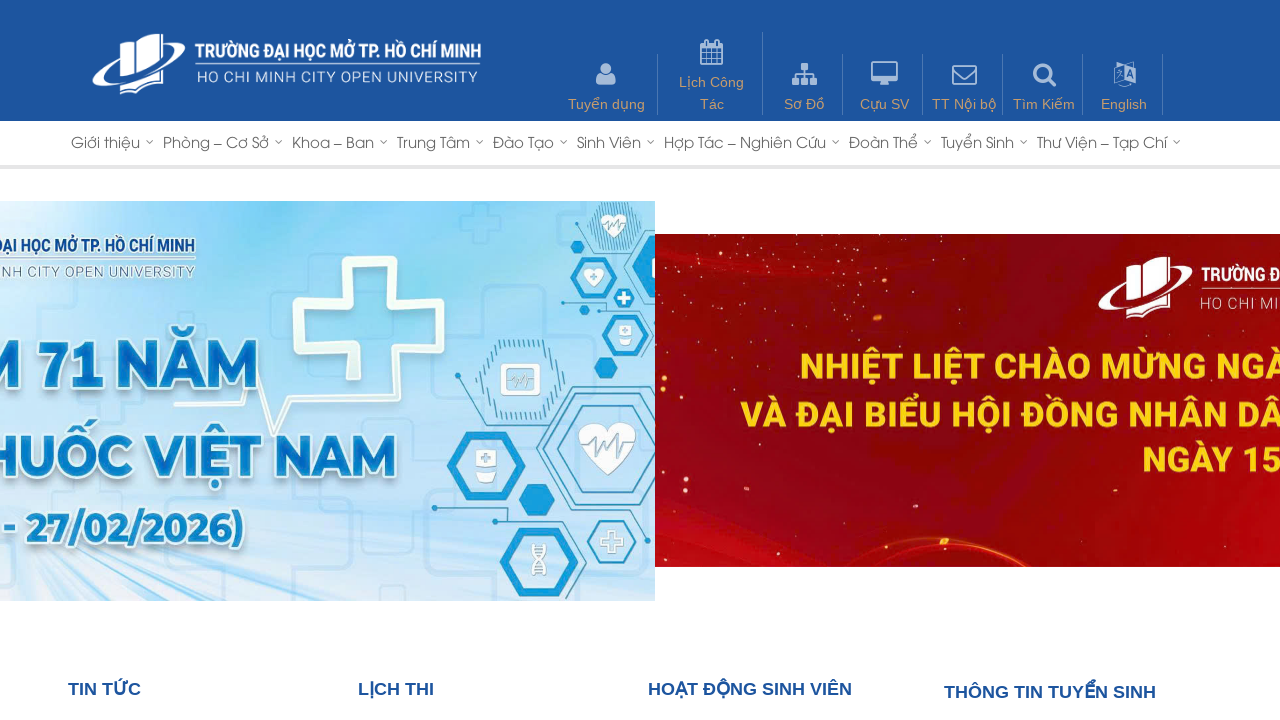

University website reloaded (domcontentloaded state)
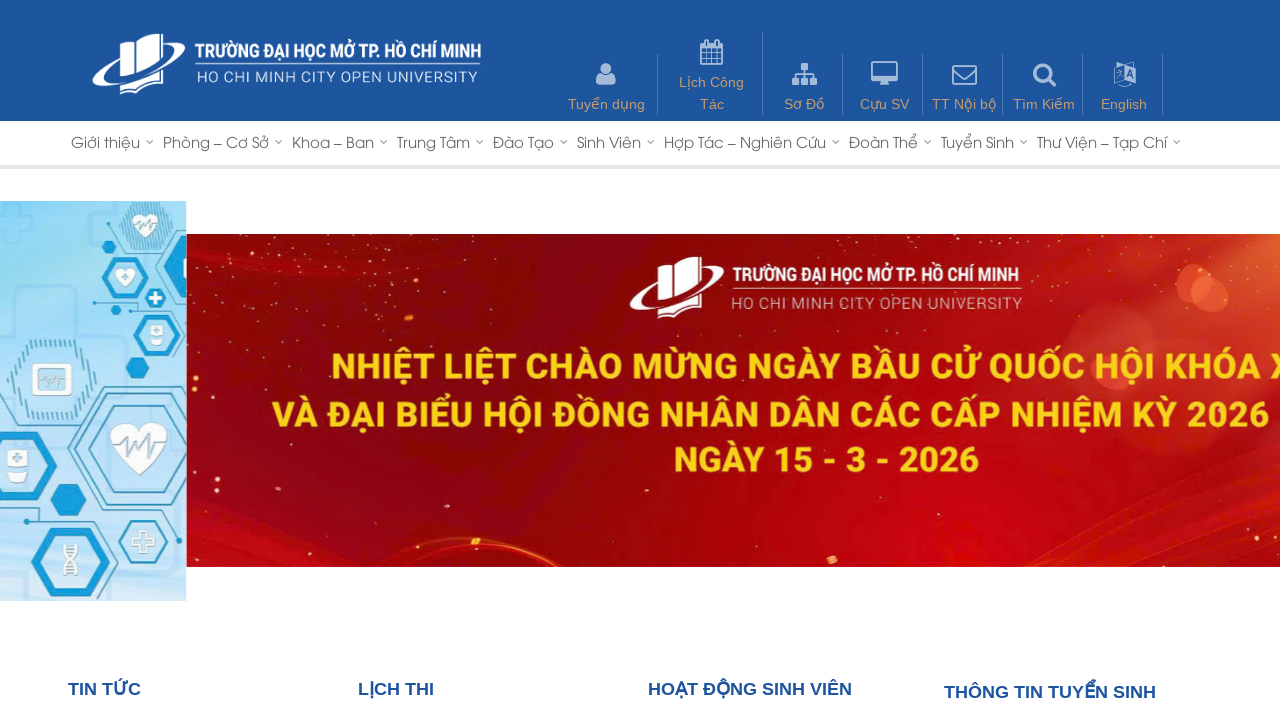

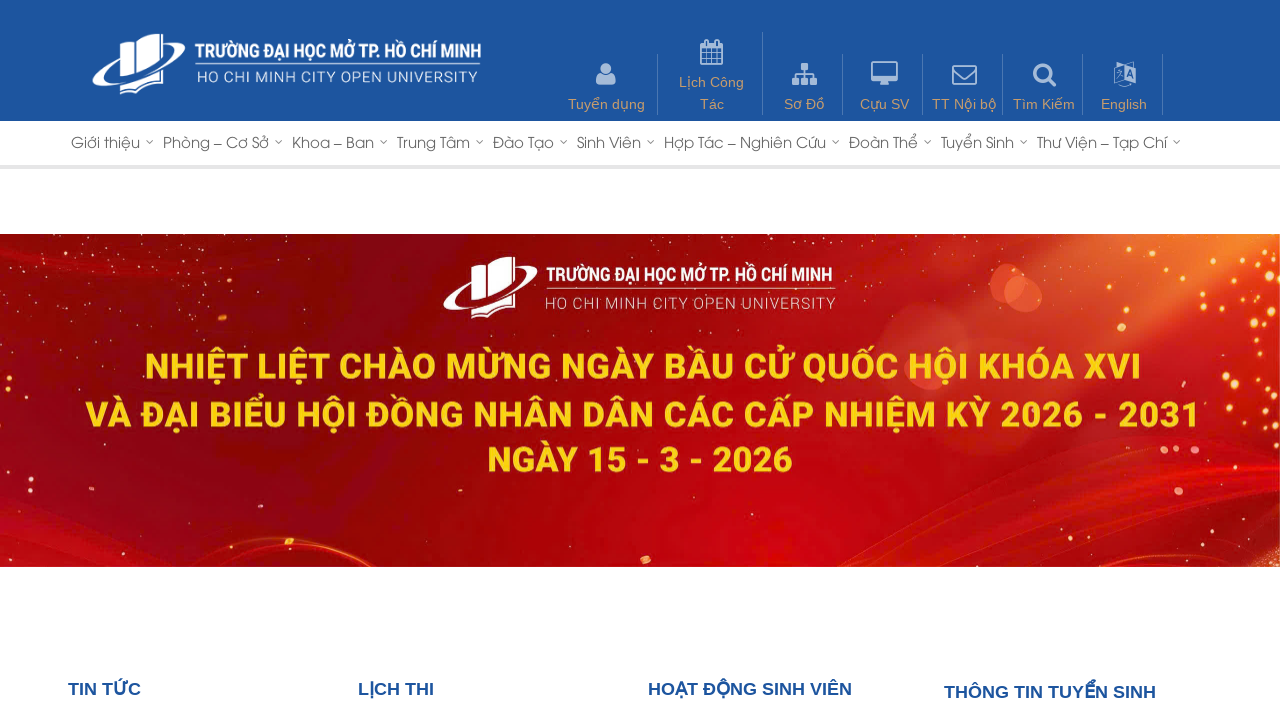